Tests e-commerce functionality by adding specific vegetables (Cauliflower, Brocolli, Cucumber) to the shopping cart

Starting URL: https://rahulshettyacademy.com/seleniumPractise/

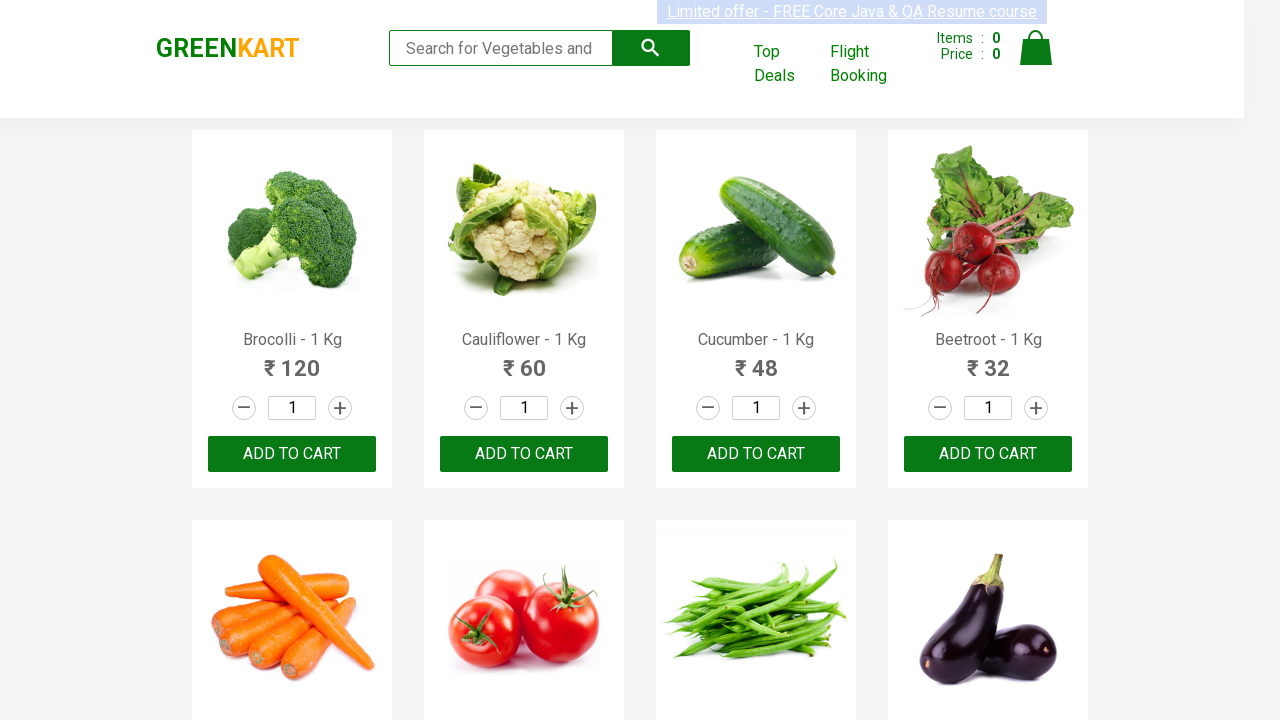

Retrieved all product elements from the page
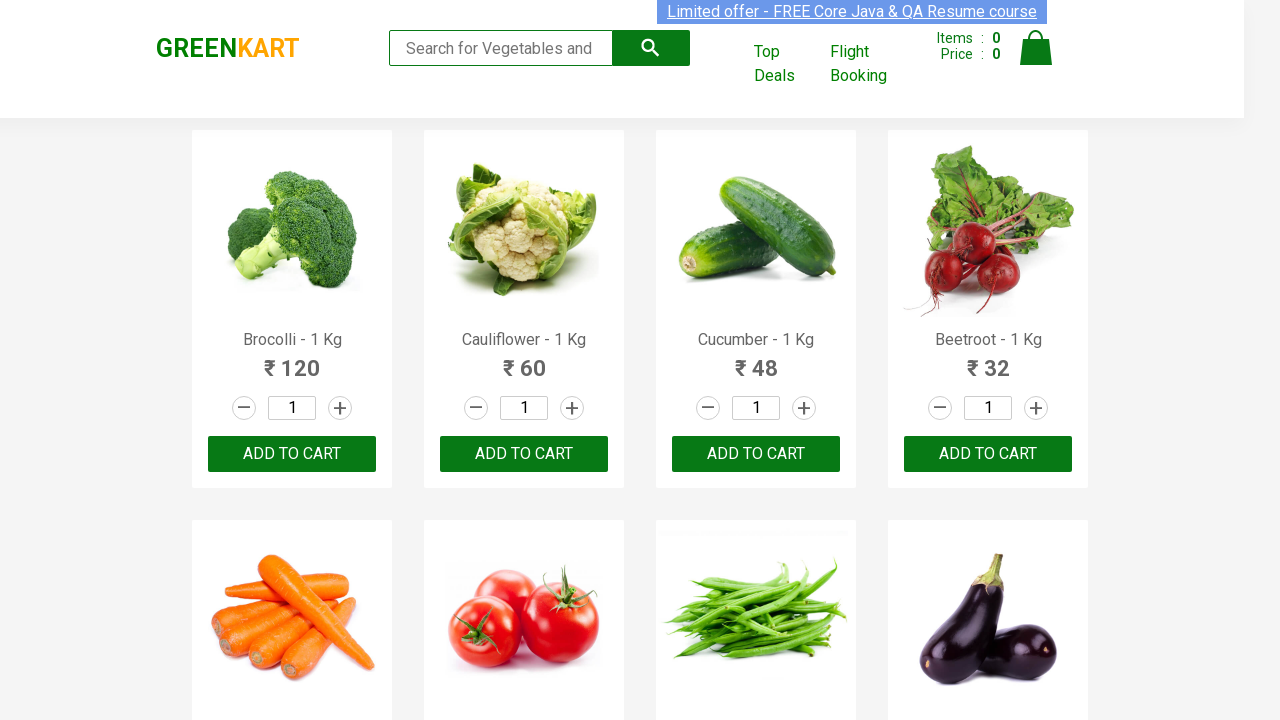

Added Brocolli to shopping cart
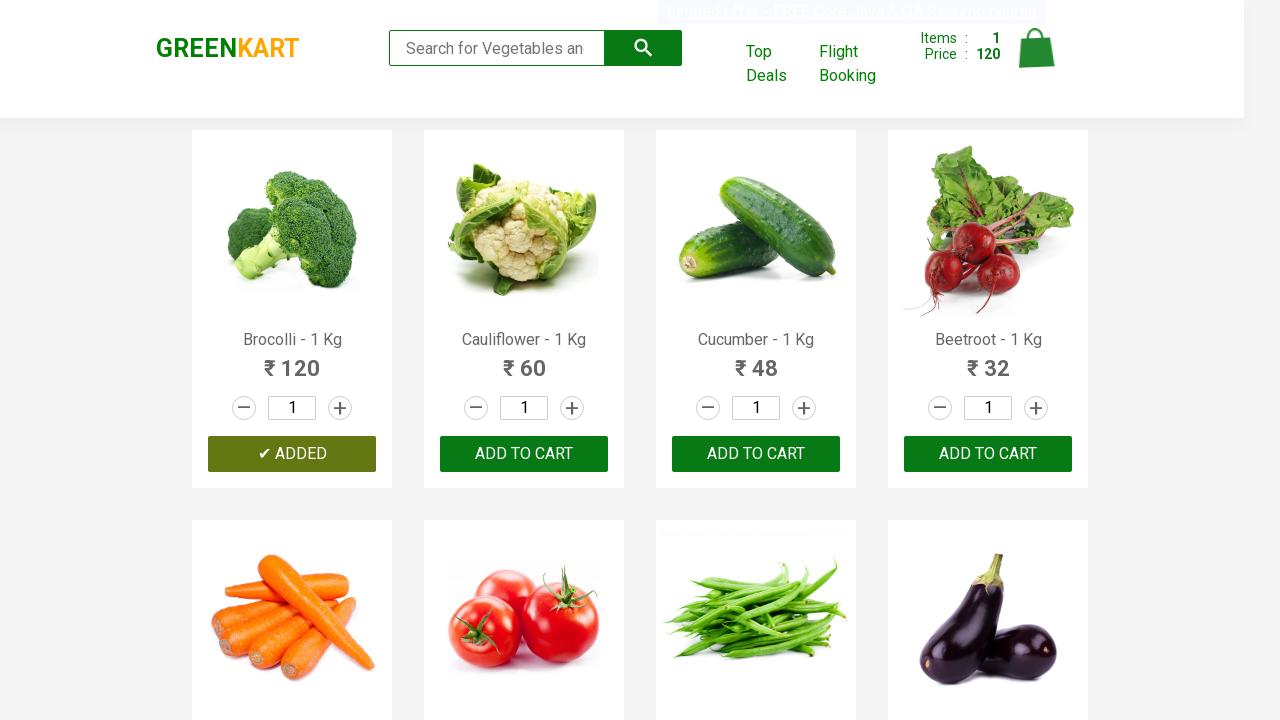

Added Cauliflower to shopping cart
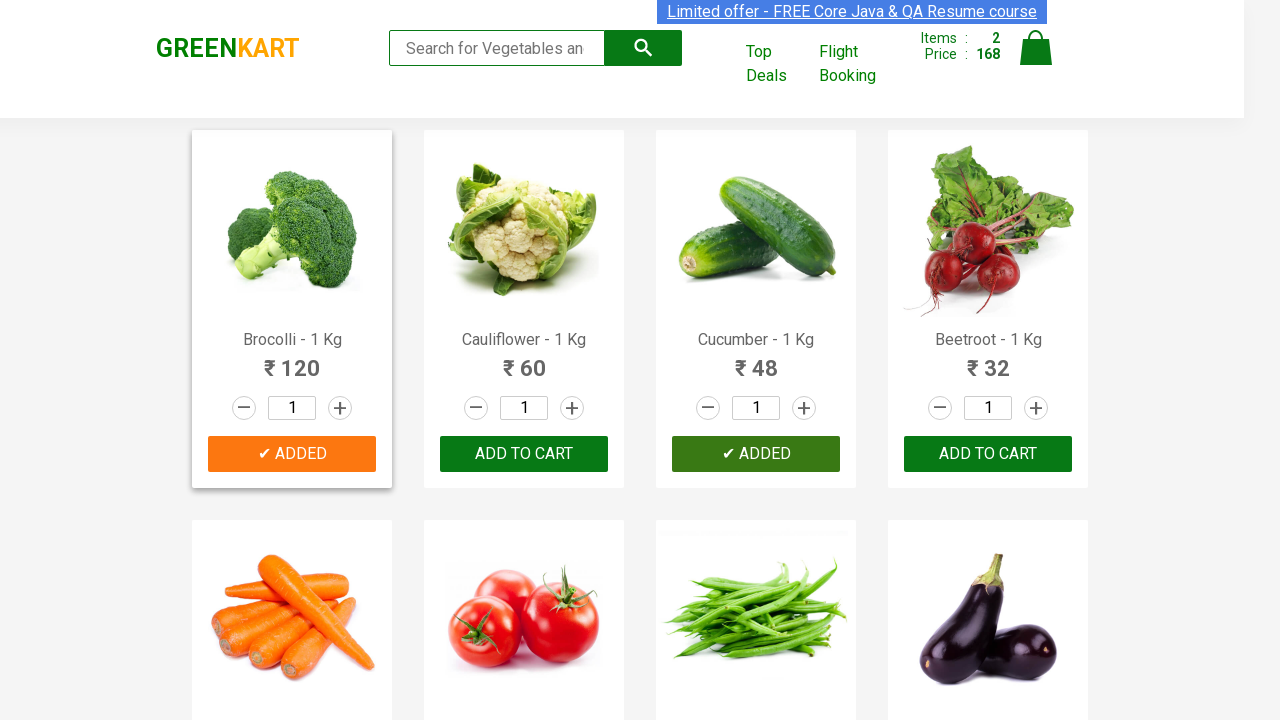

Added Cucumber to shopping cart
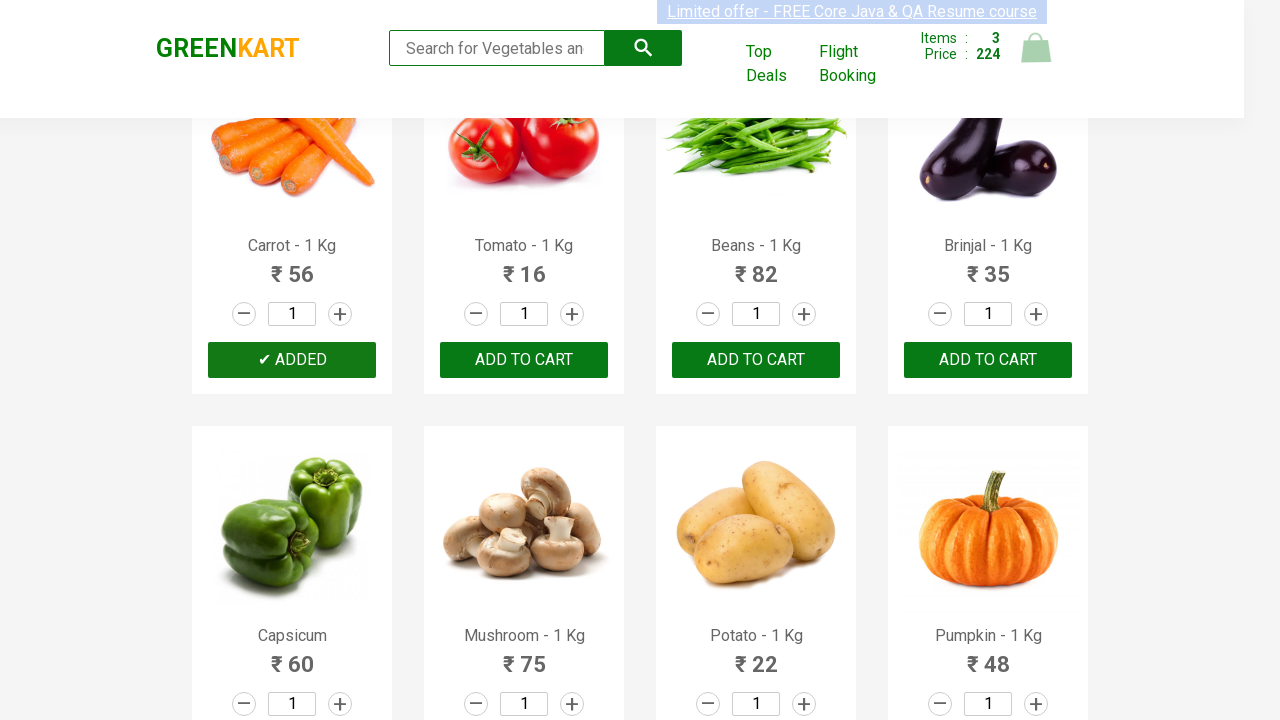

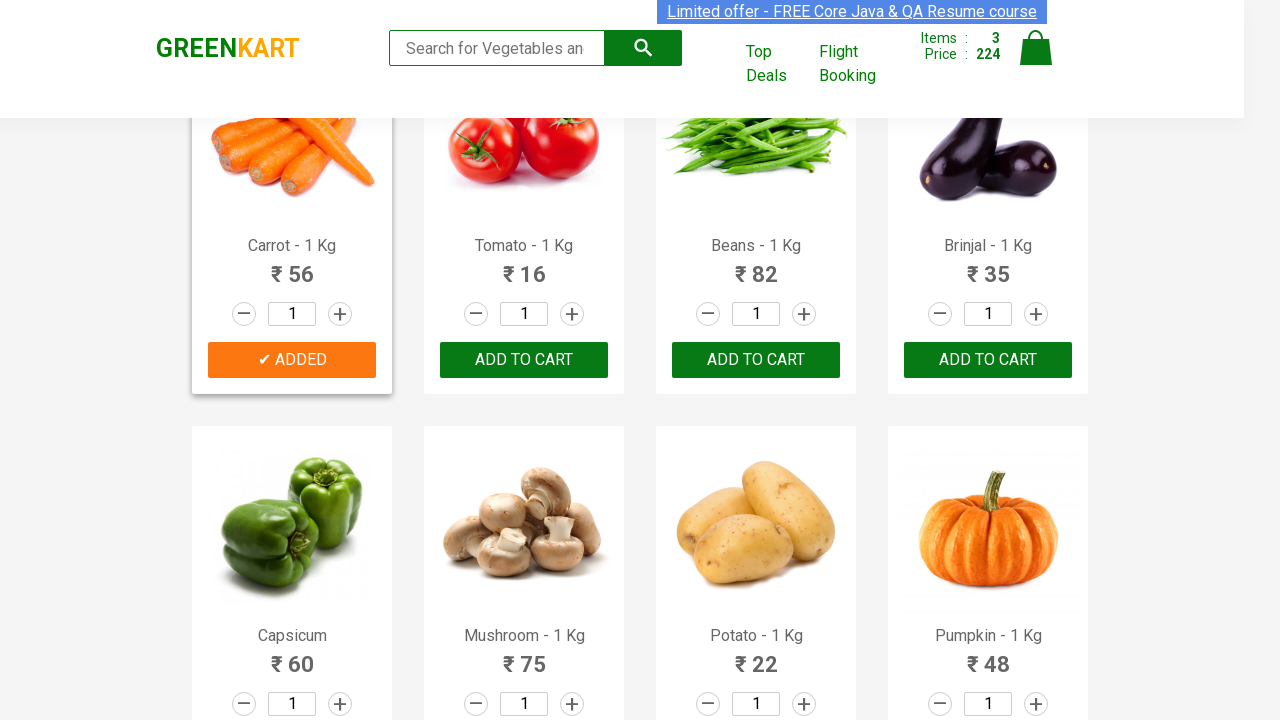